Tests a sign-up form by filling in username, password, confirm password, and email fields, then submits the form and verifies the success message appears

Starting URL: https://v1.training-support.net/selenium/dynamic-attributes

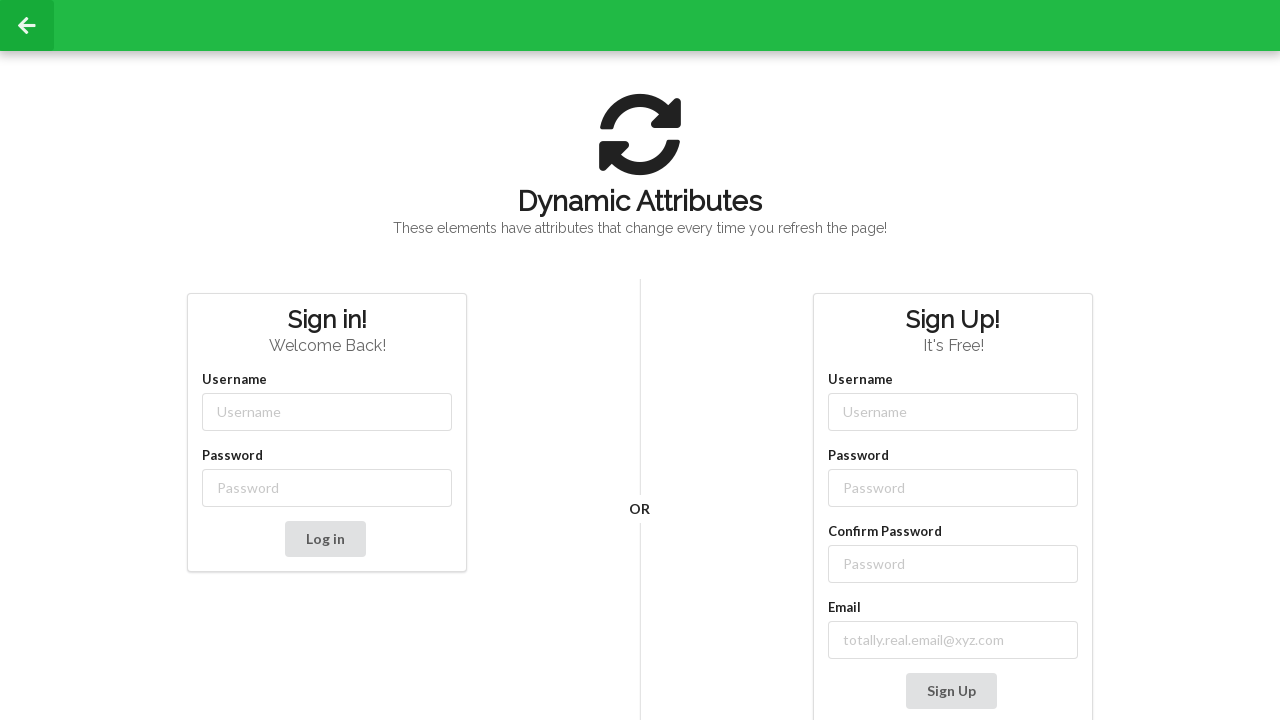

Filled username field with 'TestUser456' on (//input[@placeholder='Username'])[2]
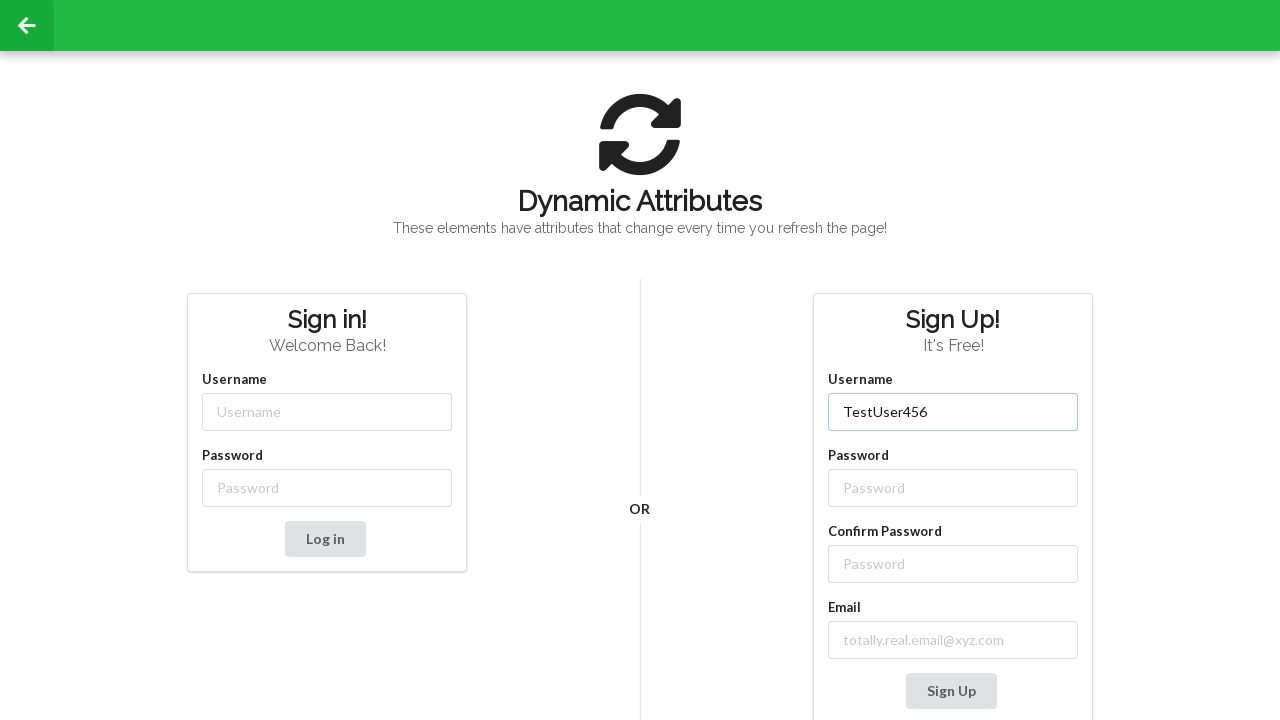

Filled password field with 'SecurePass789!' on (//input[@placeholder='Password'])[2]
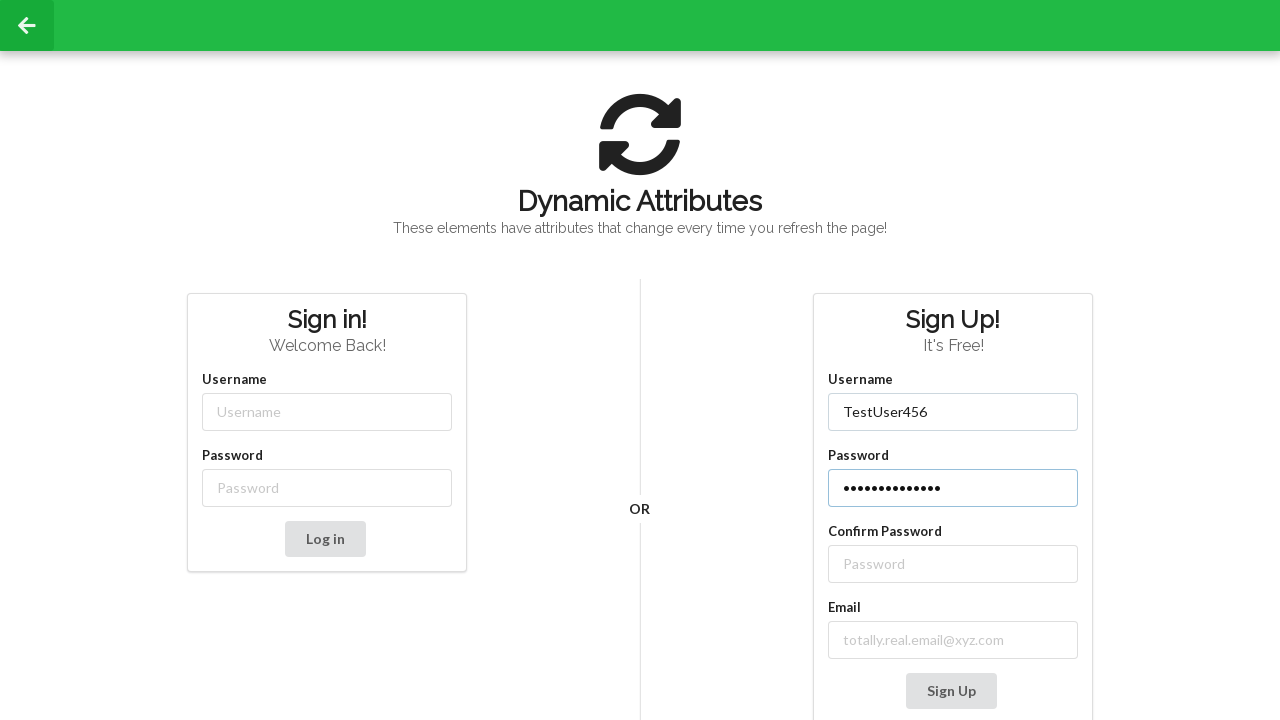

Filled confirm password field with 'SecurePass789!' on (//input[@placeholder='Password'])[3]
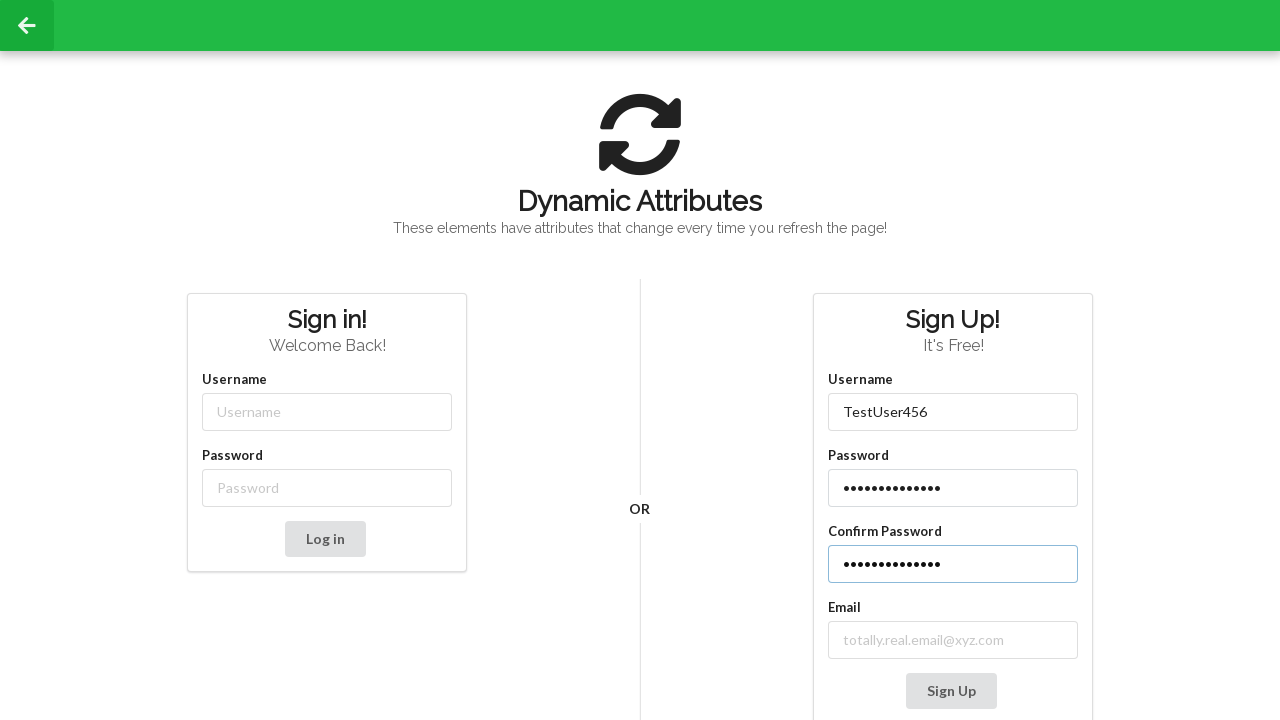

Filled email field with 'testuser456@example.com' on input[type='email']
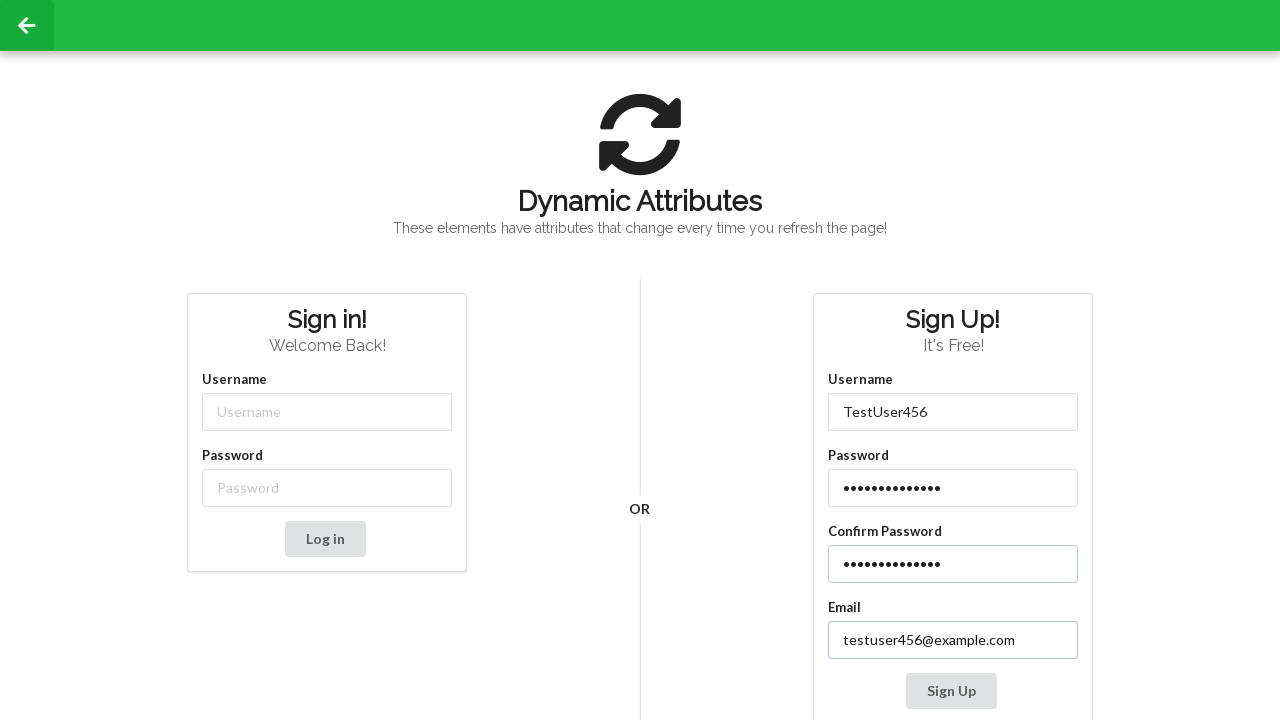

Clicked Sign Up button to submit form at (951, 691) on button:text('Sign Up')
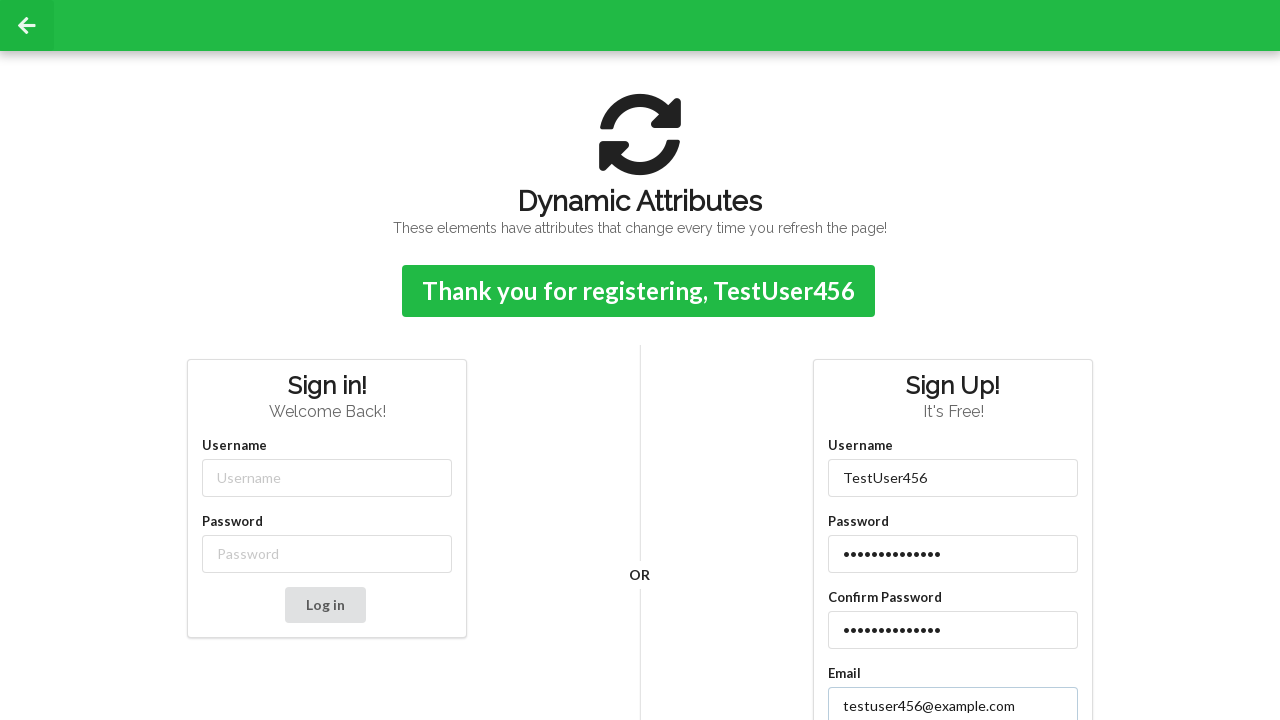

Success message appeared after form submission
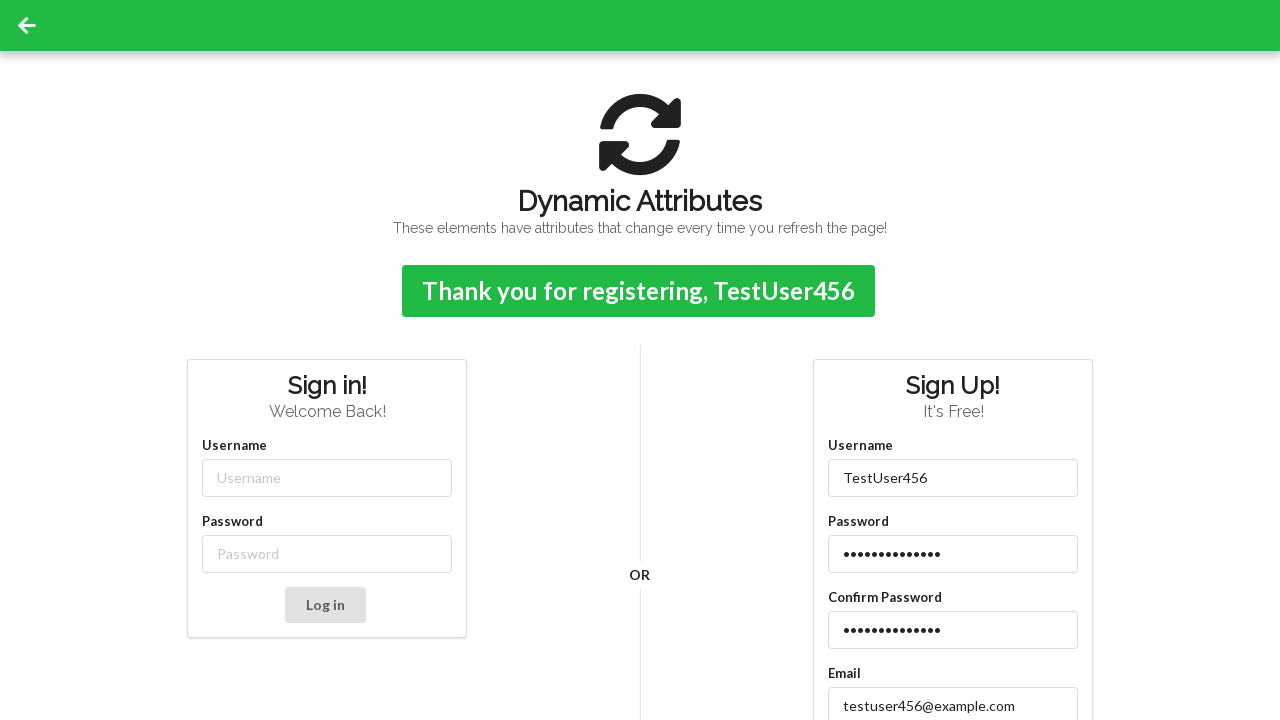

Retrieved success message: Thank you for registering, TestUser456
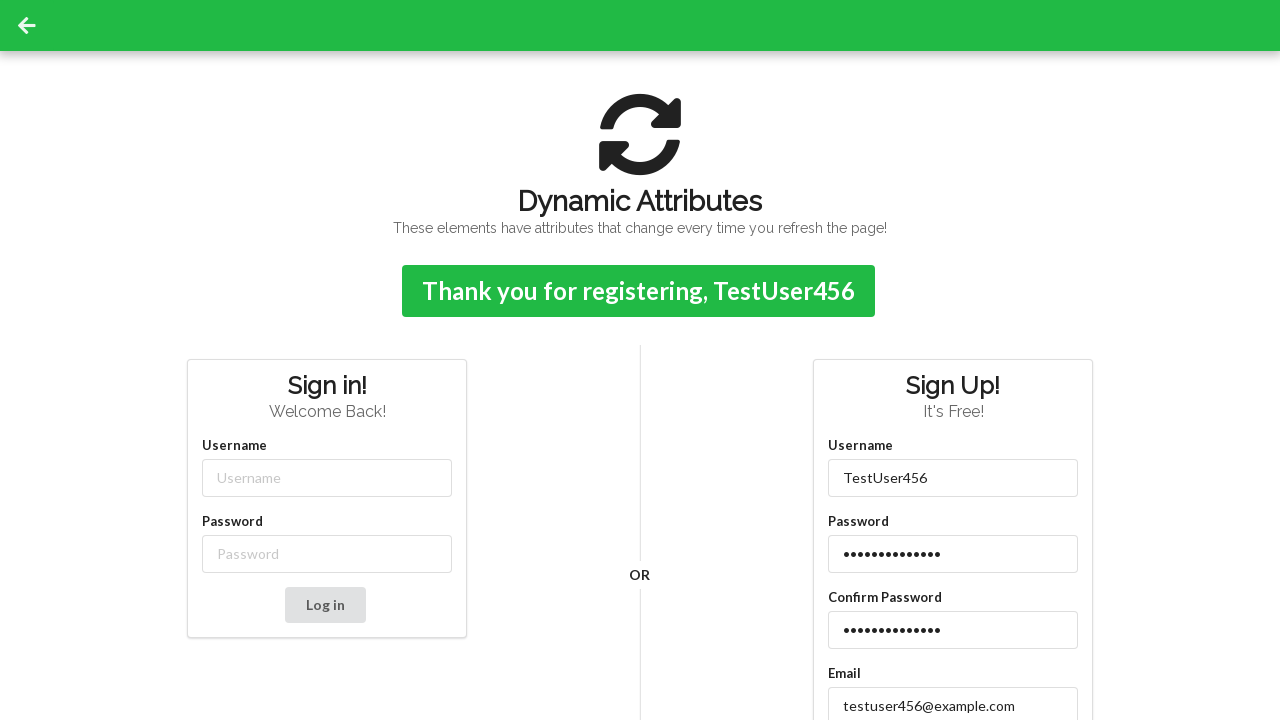

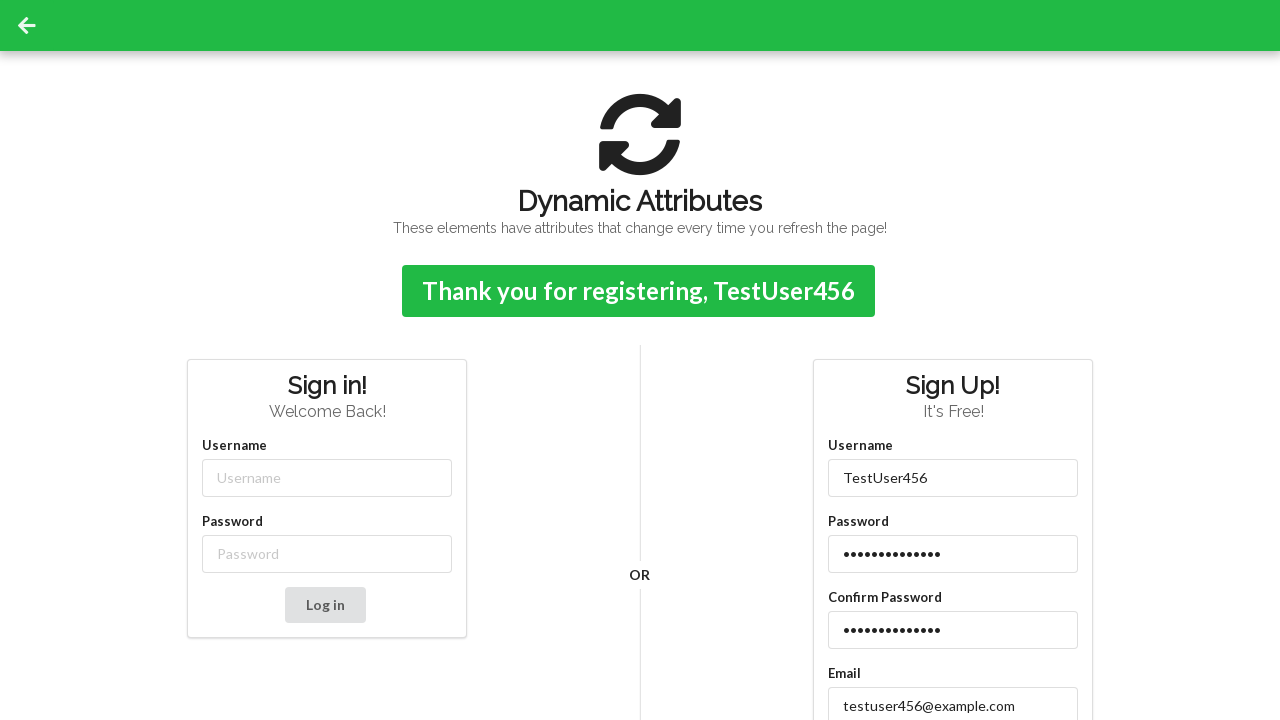